Tests a registration form by filling in first name, last name, and email fields, then submitting and verifying the success message.

Starting URL: http://suninjuly.github.io/registration1.html

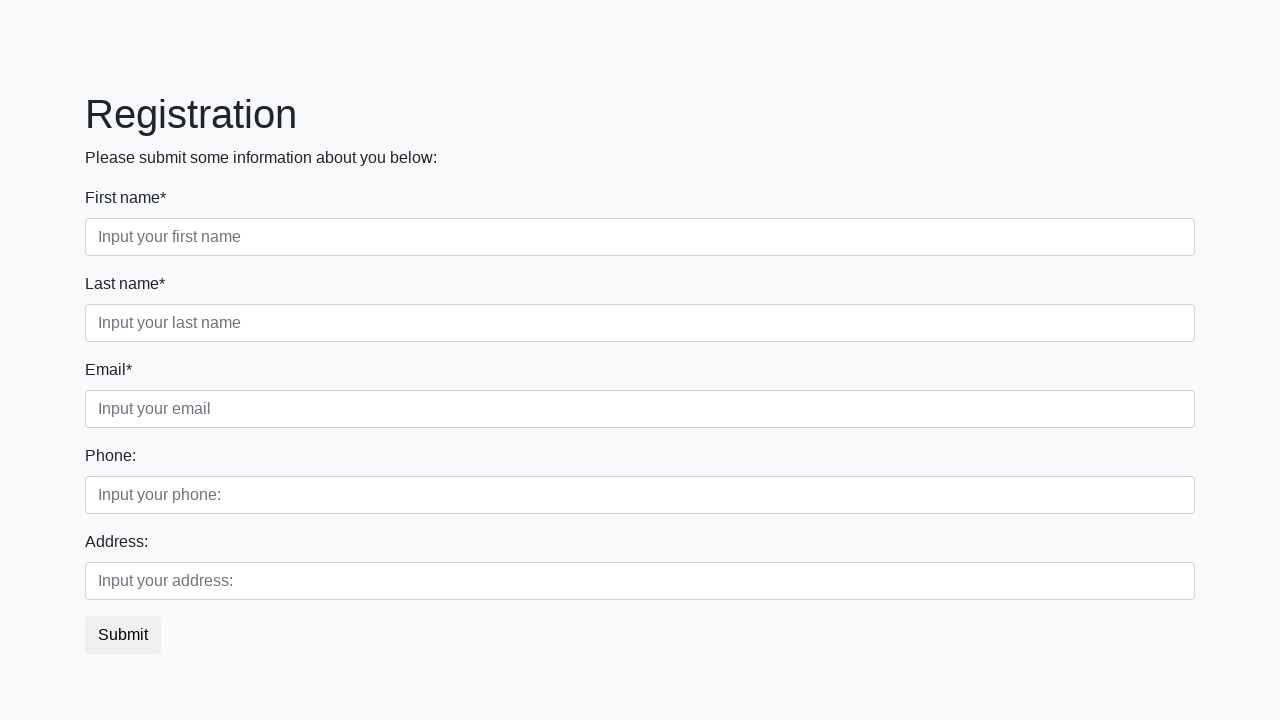

Filled first name field with 'Petrov' on xpath=(//input[@class='form-control first'])[1]
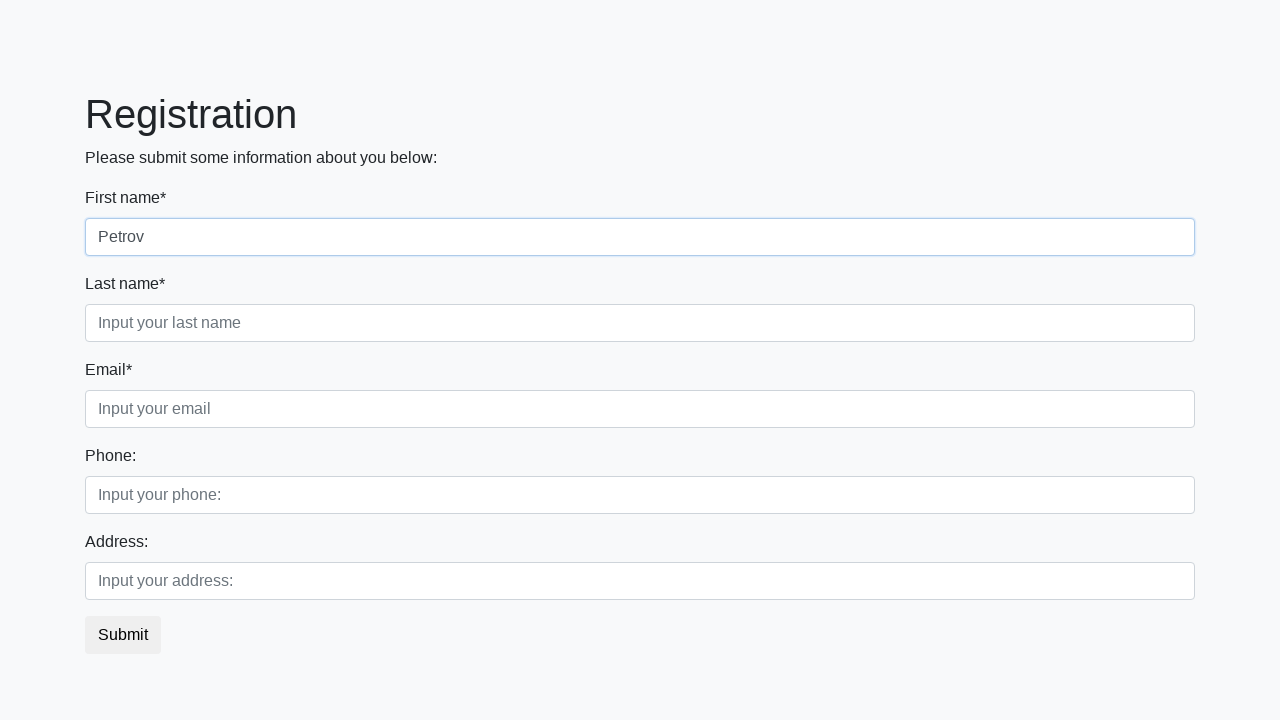

Filled last name field with 'Ivan' on xpath=(//input[@class='form-control second'])[1]
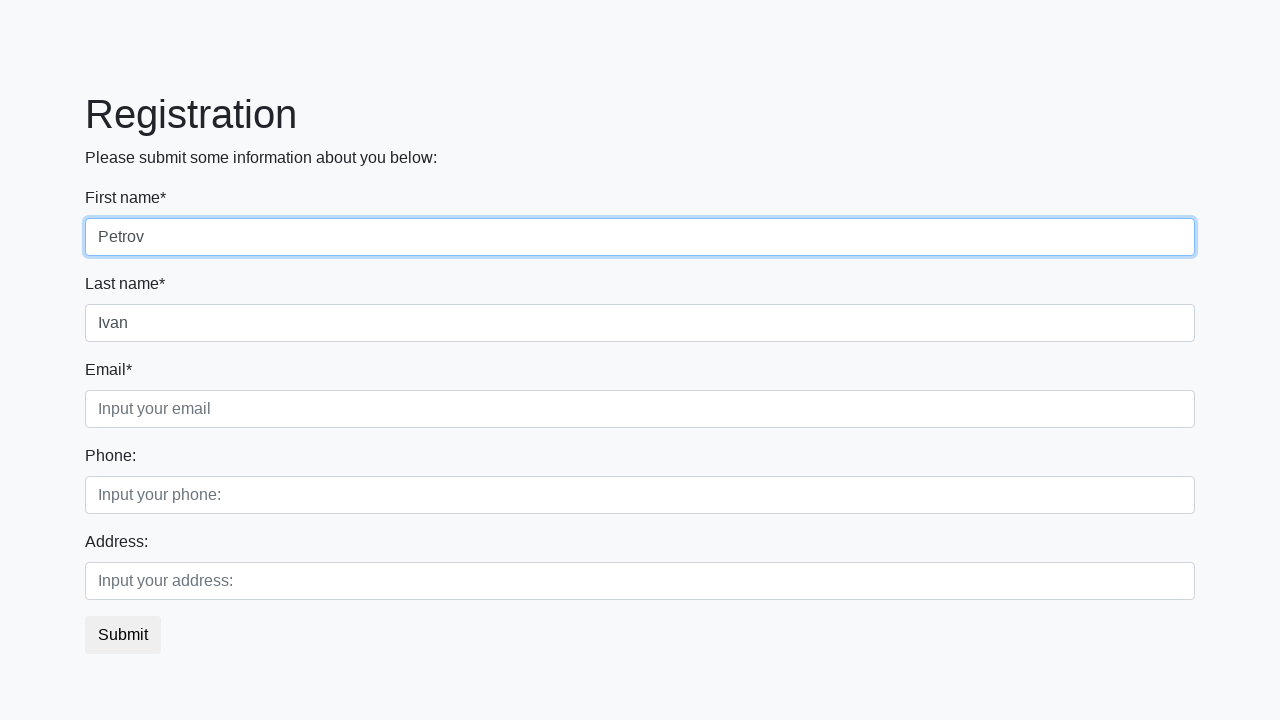

Filled email field with 'pwtrov@mail.ru' on input[placeholder='Input your email']
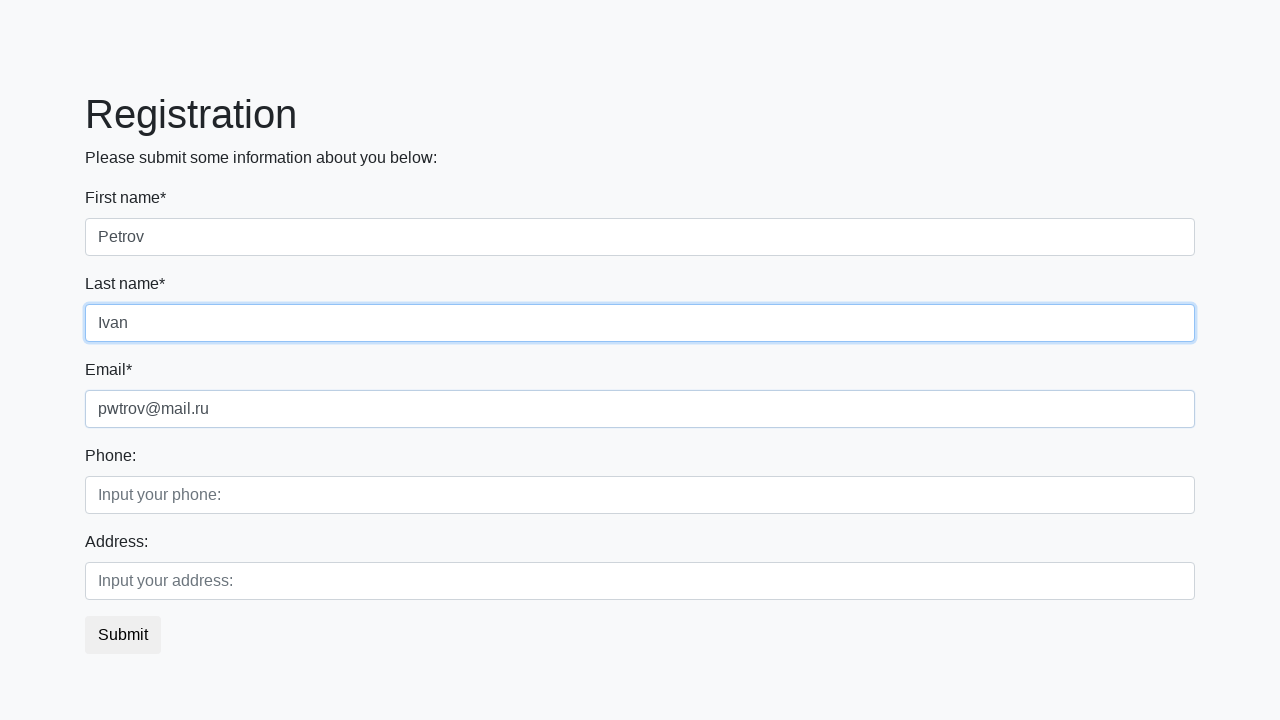

Clicked submit button to register at (123, 635) on button[type='submit']
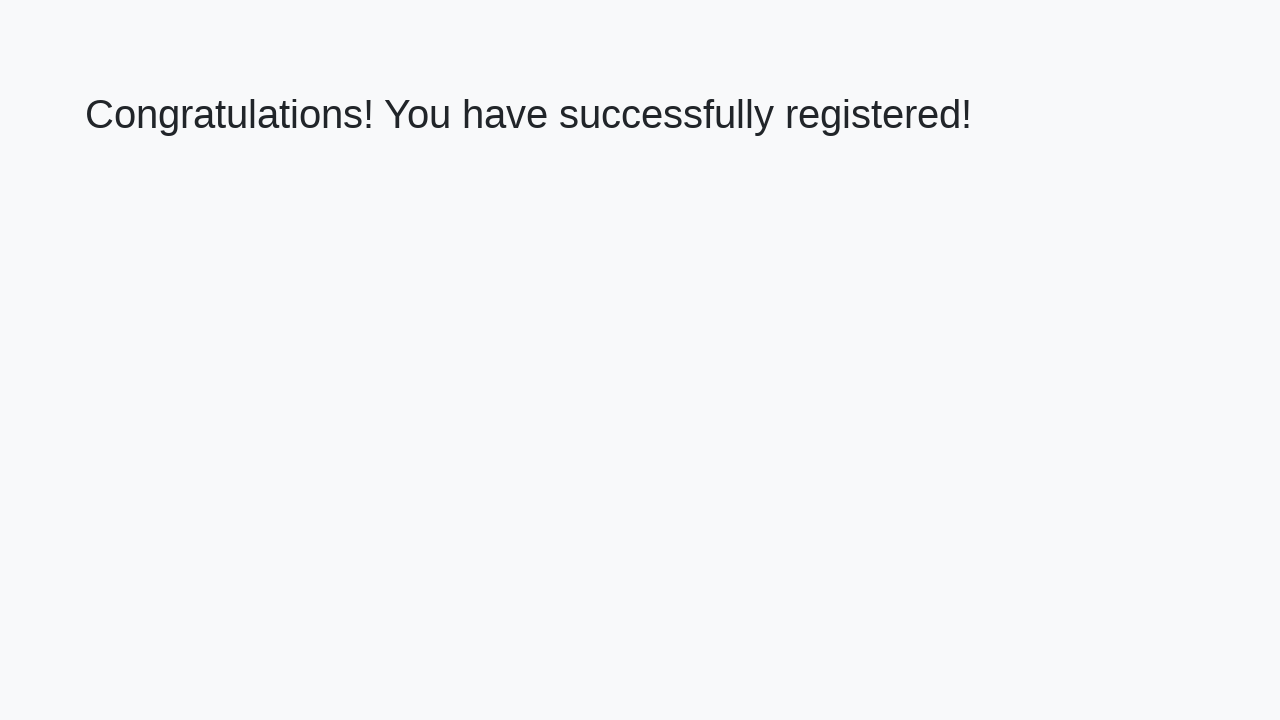

Success message heading loaded
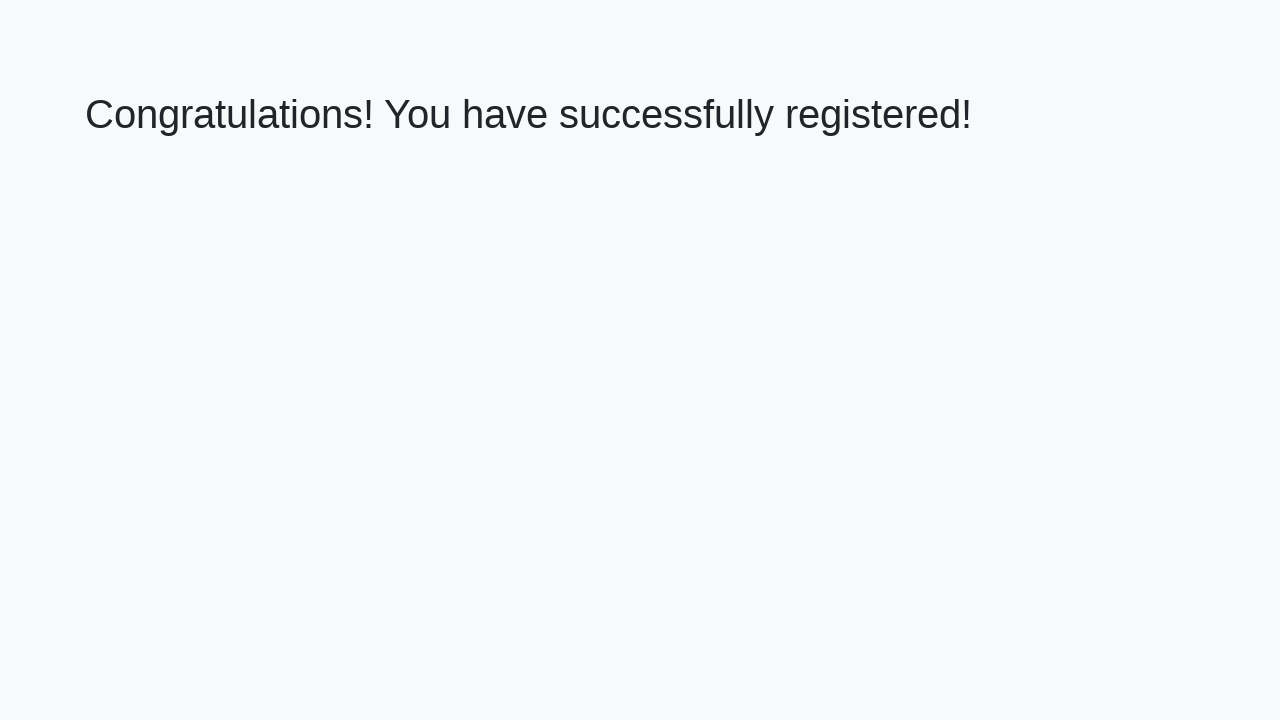

Retrieved success message text: 'Congratulations! You have successfully registered!'
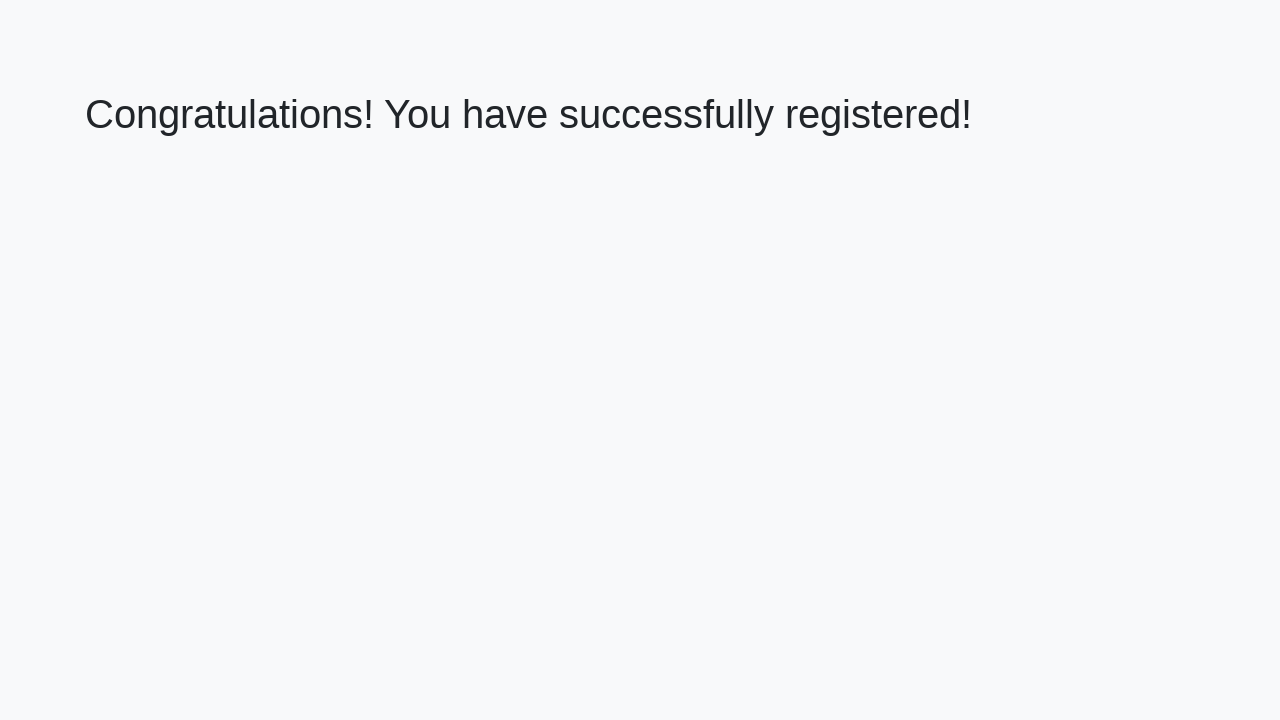

Verified success message matches expected text
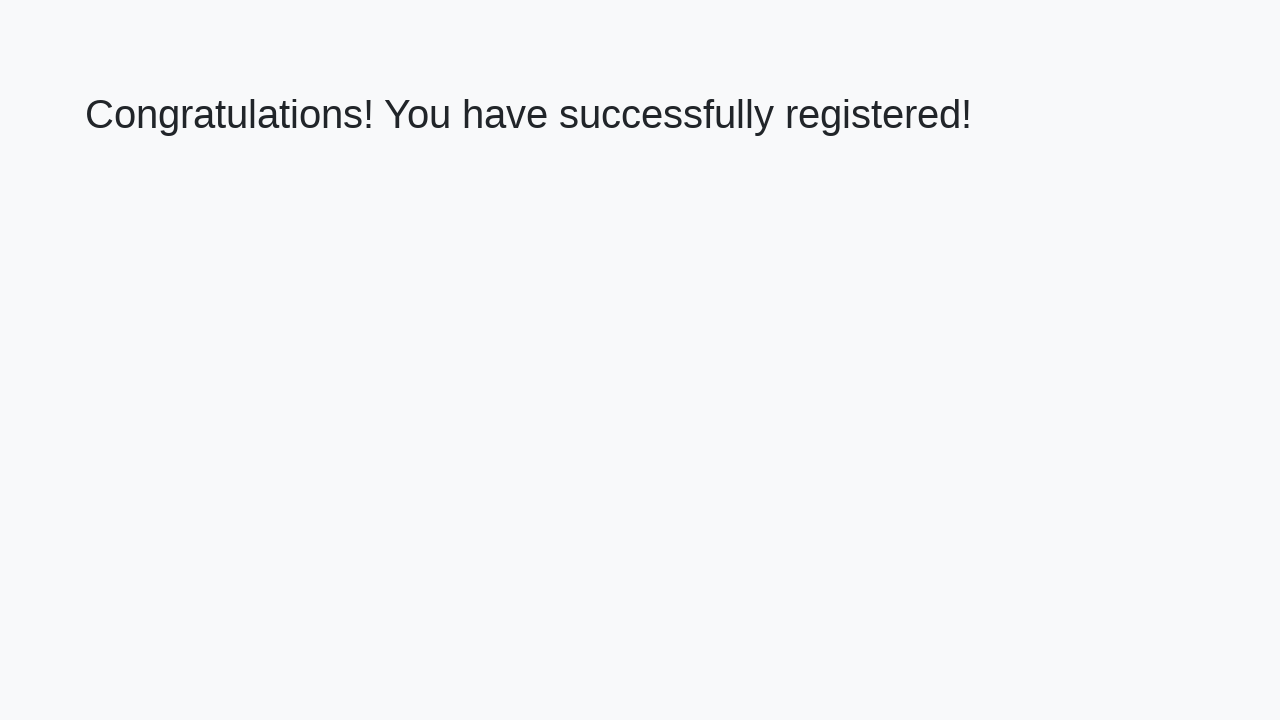

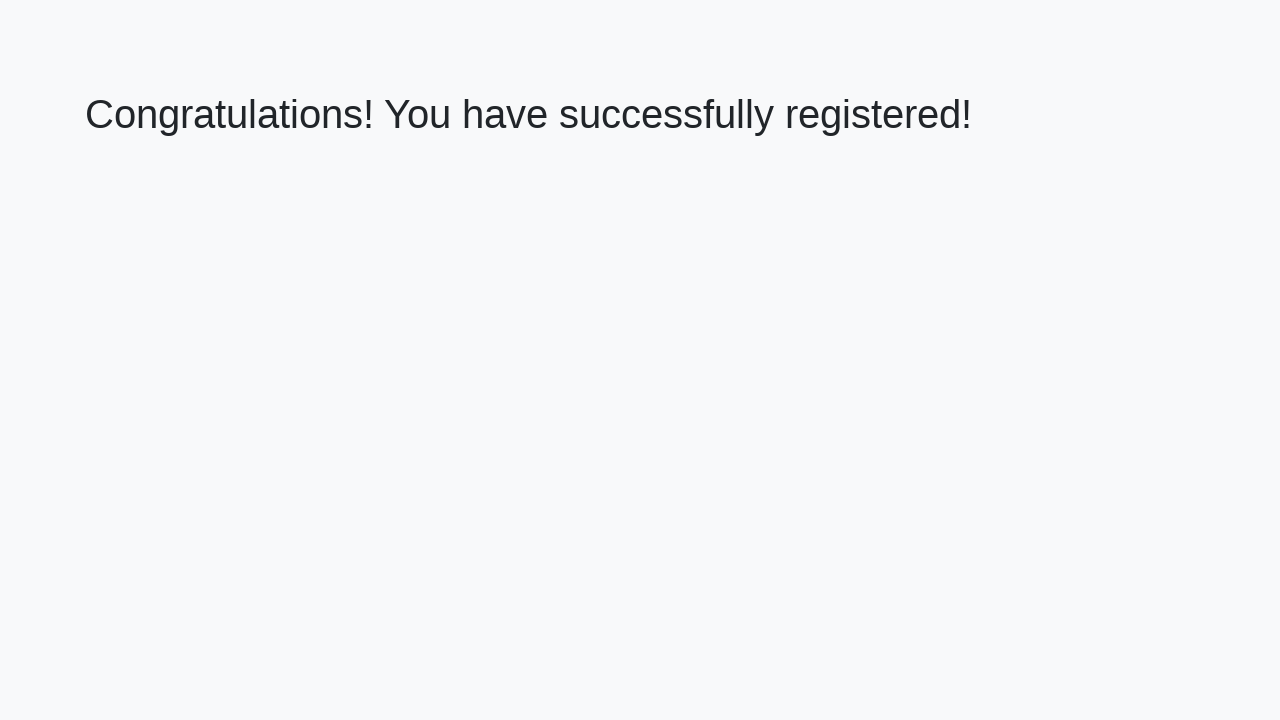